Tests the triangle identifier with invalid sides (4, 5, 9) to verify it correctly shows an error for non-triangles

Starting URL: https://testpages.eviltester.com/styled/apps/triangle/triangle001.html

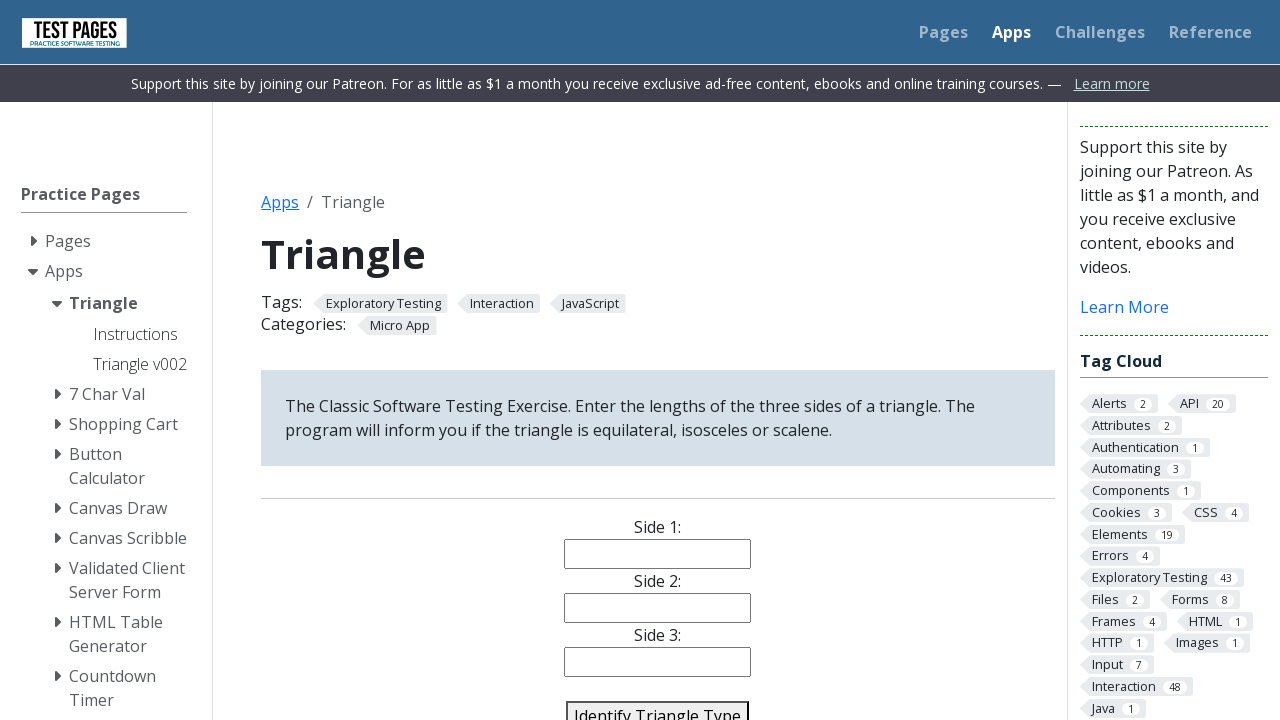

Filled side 1 input with value '4' on #side1
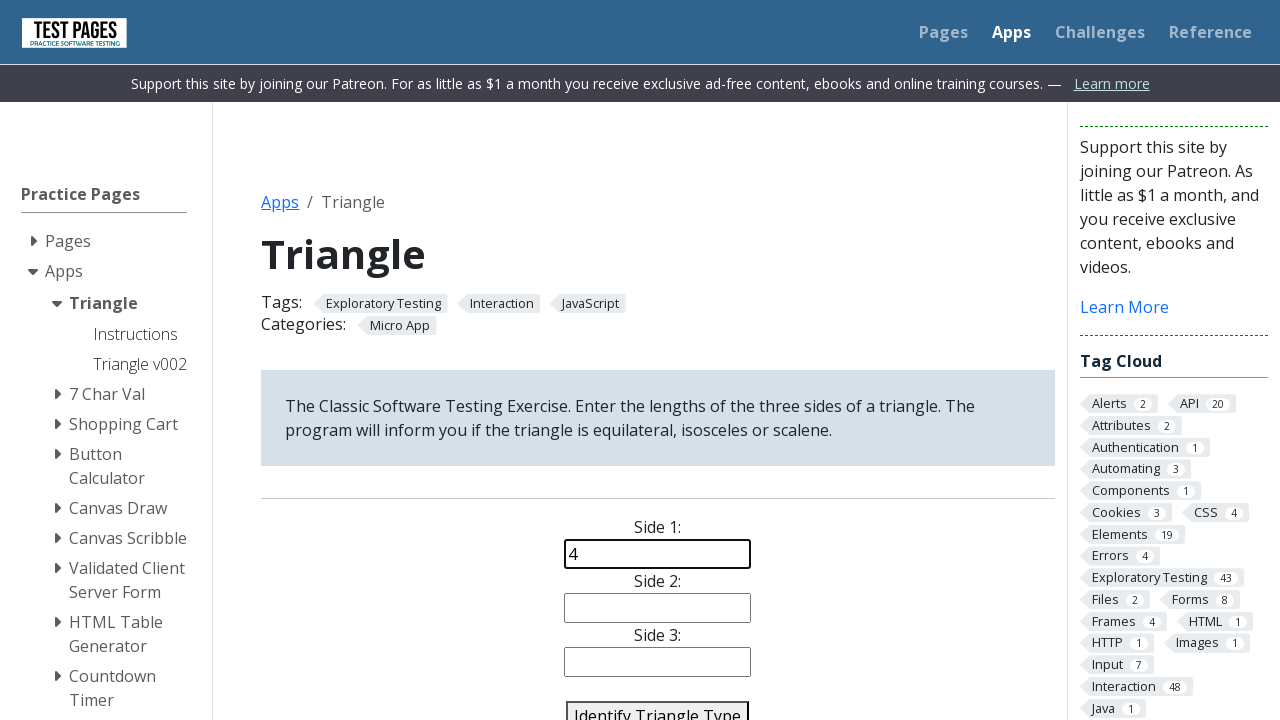

Filled side 2 input with value '5' on #side2
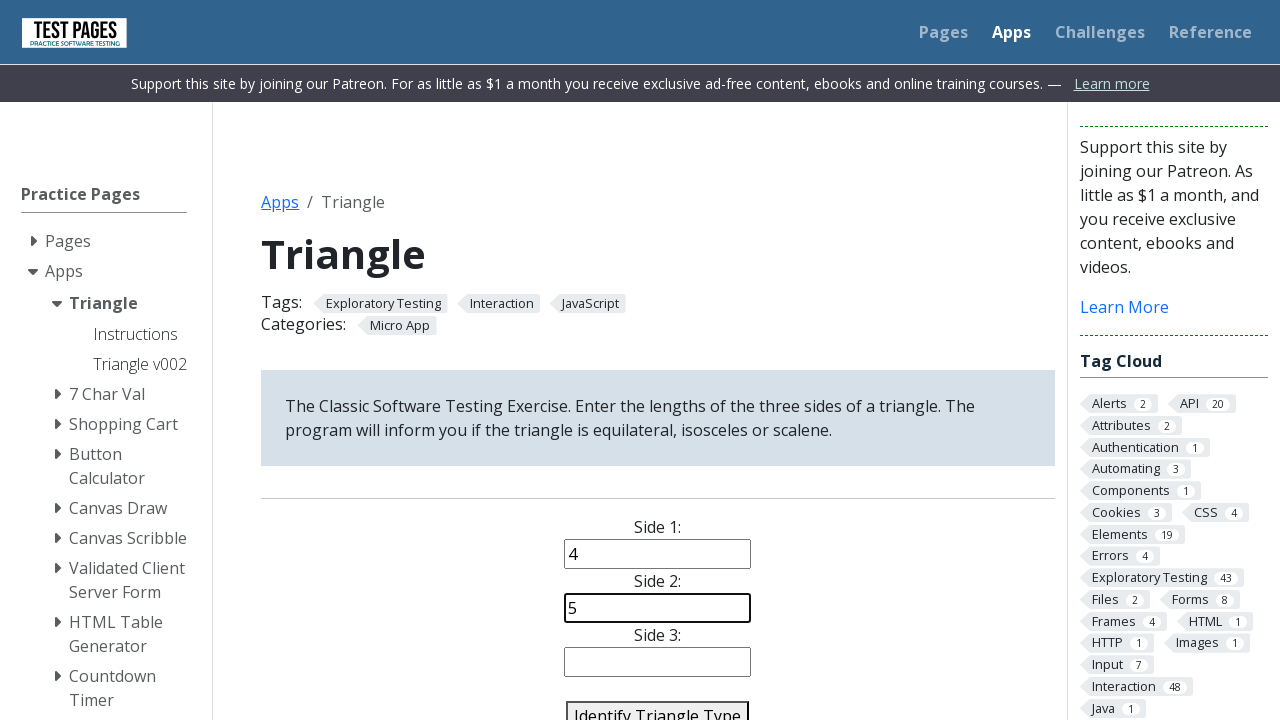

Filled side 3 input with value '9' on #side3
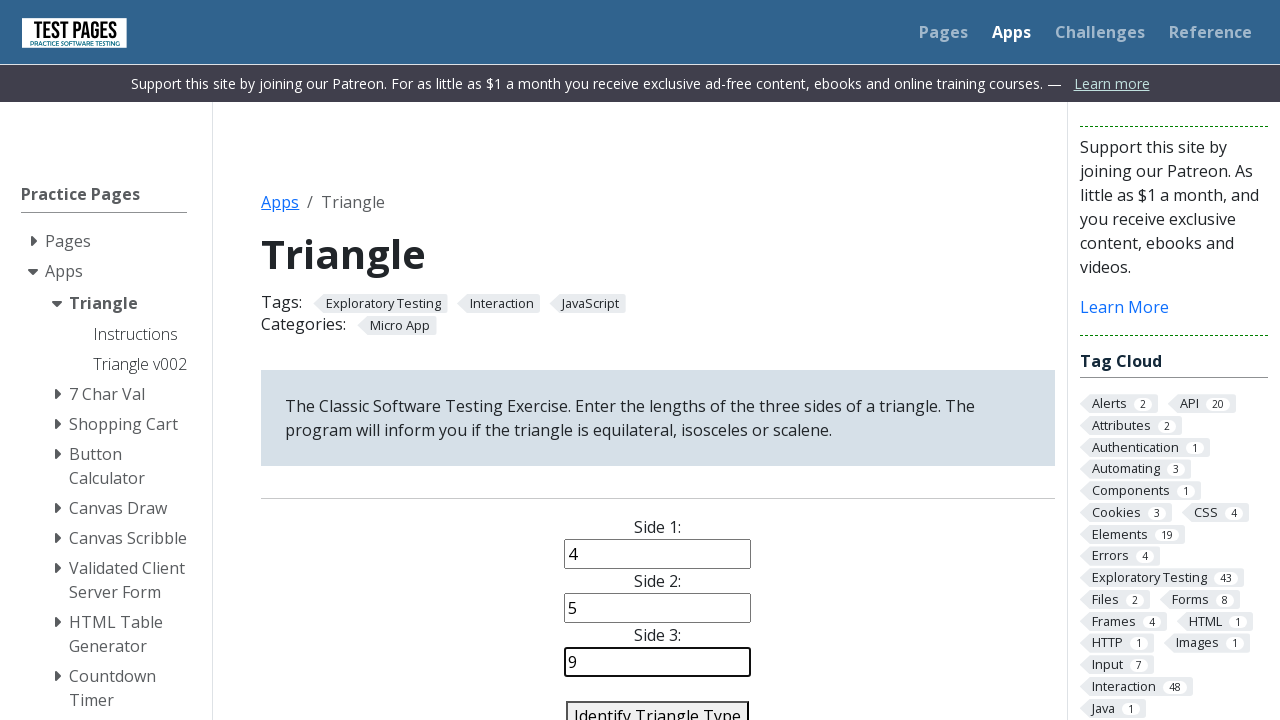

Clicked identify triangle button at (658, 705) on #identify-triangle-action
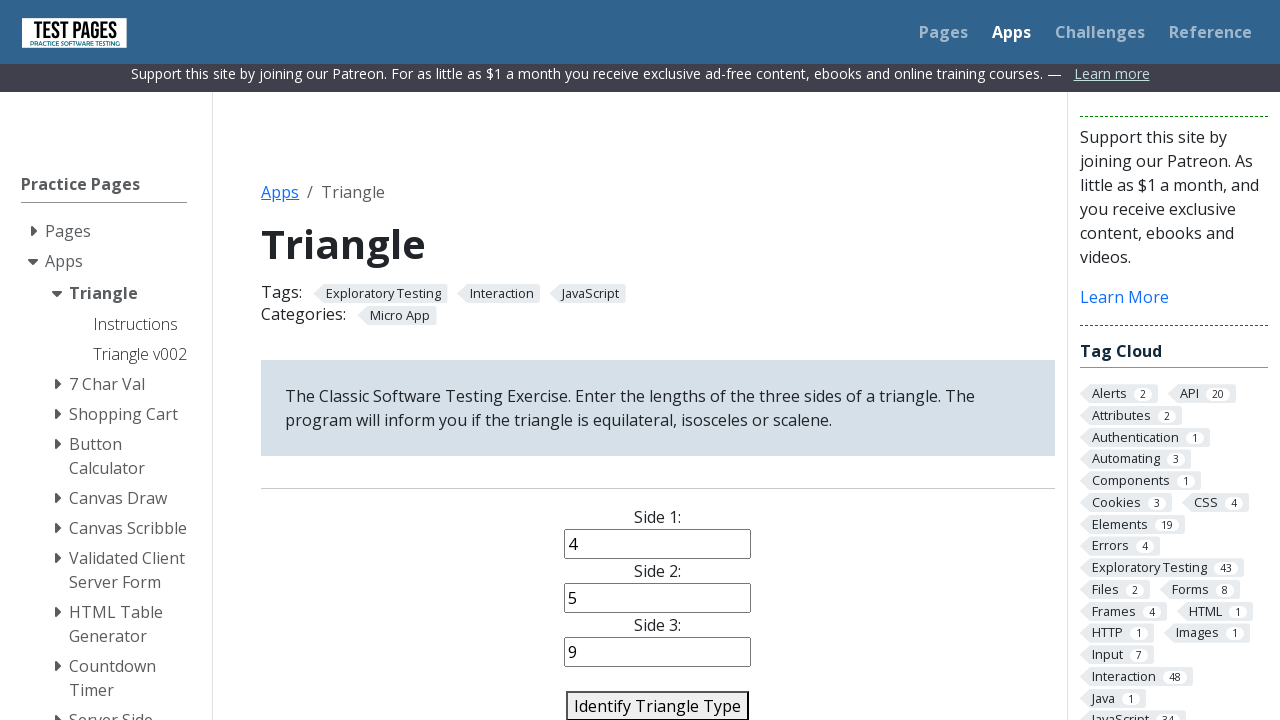

Error message appeared indicating invalid triangle (sides 4, 5, 9 cannot form a valid triangle)
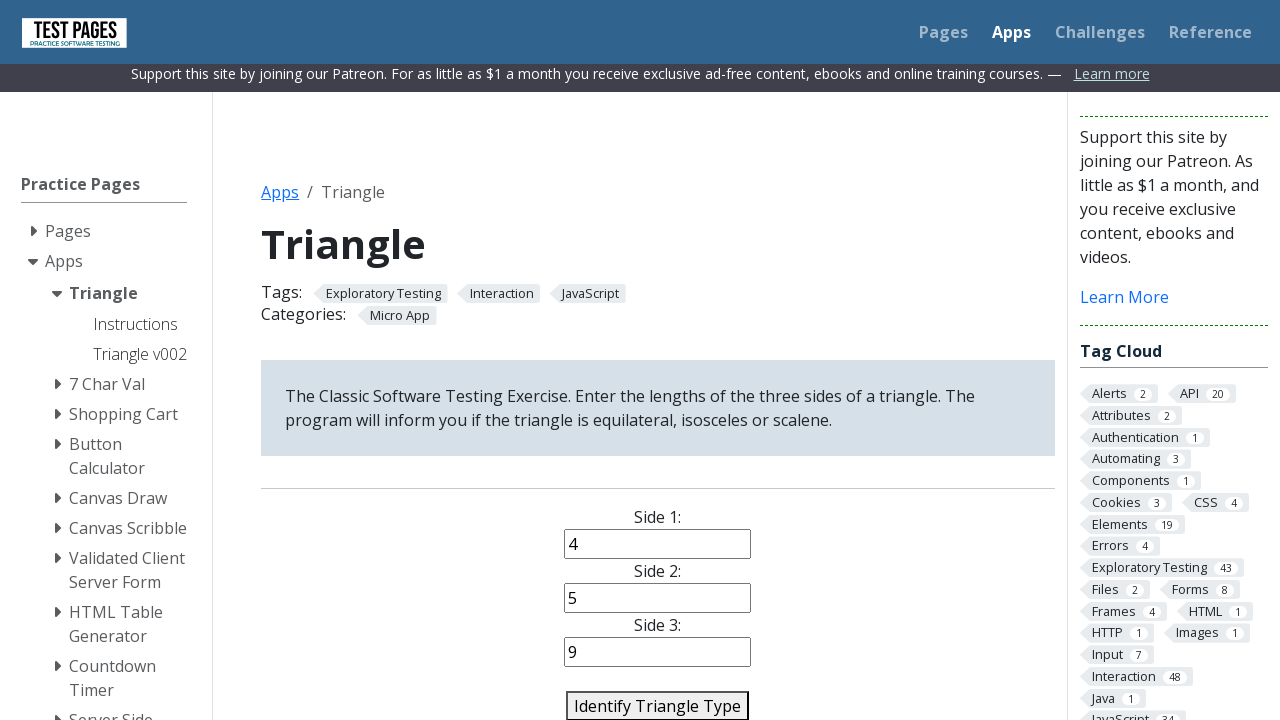

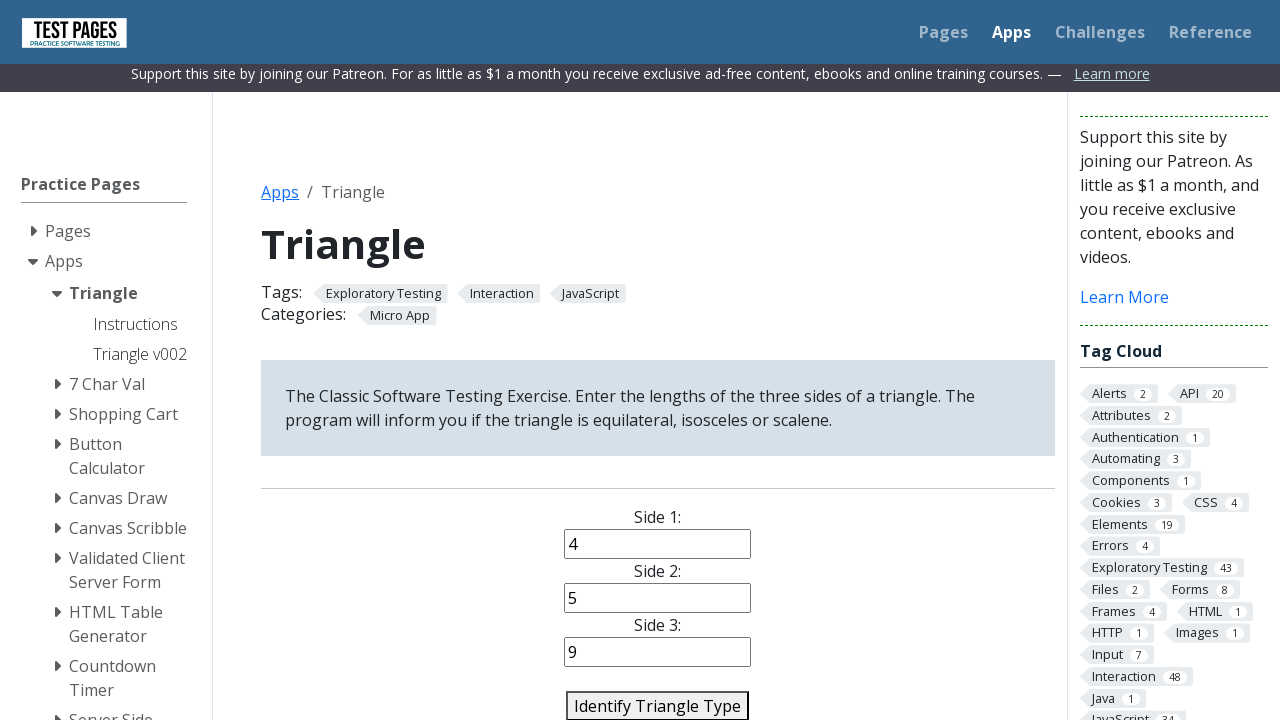